Tests file download functionality by navigating to a download page, clicking on a download link, and verifying that the file downloads successfully.

Starting URL: https://the-internet.herokuapp.com/download

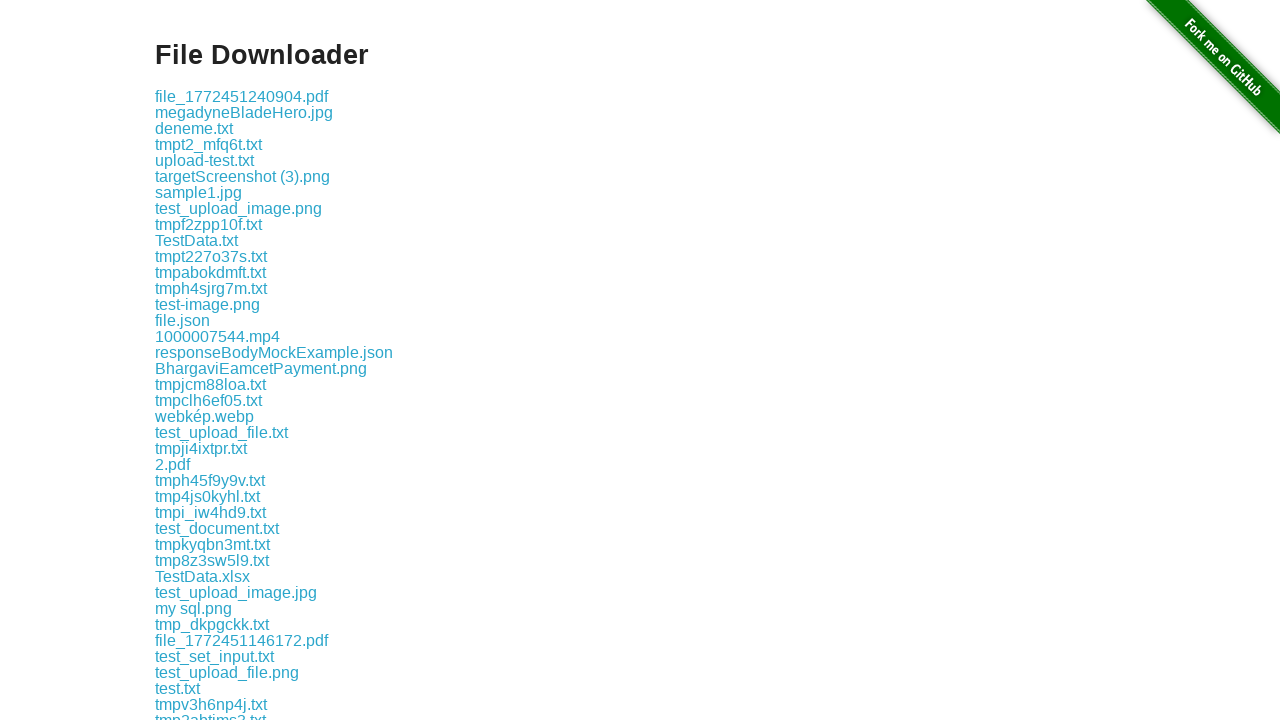

Clicked download link and started file download at (242, 96) on .example a
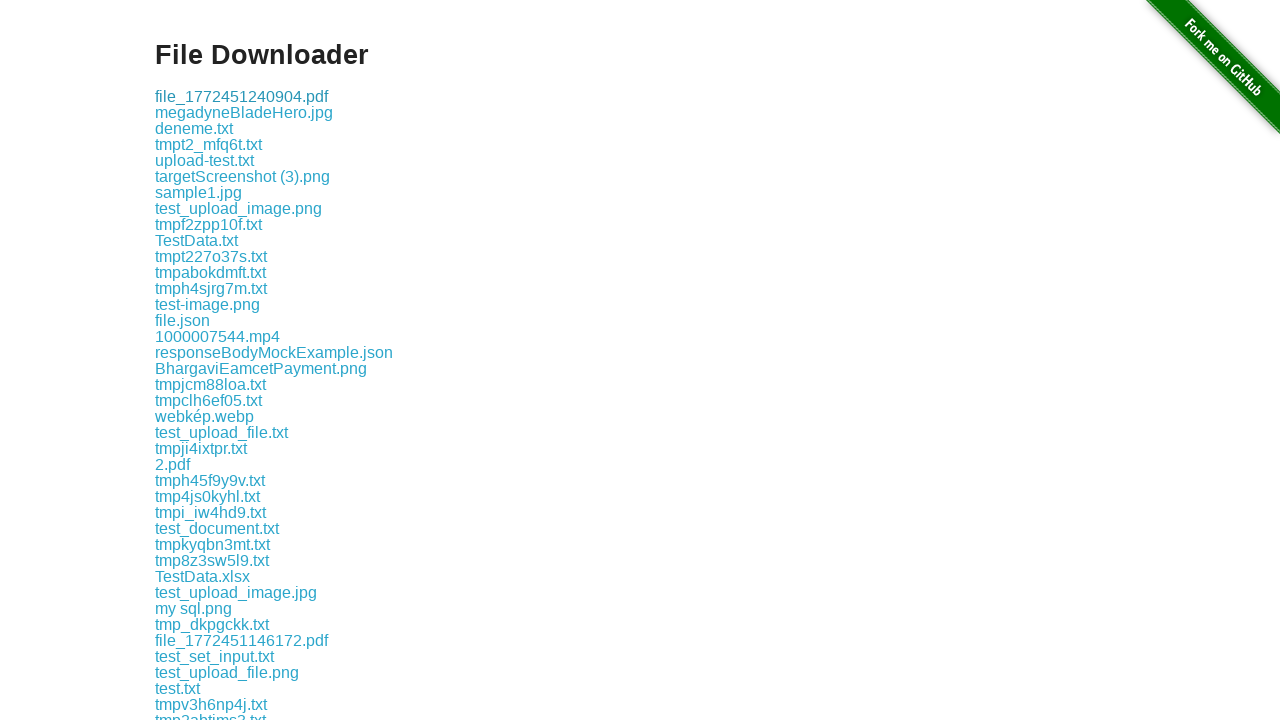

File download completed
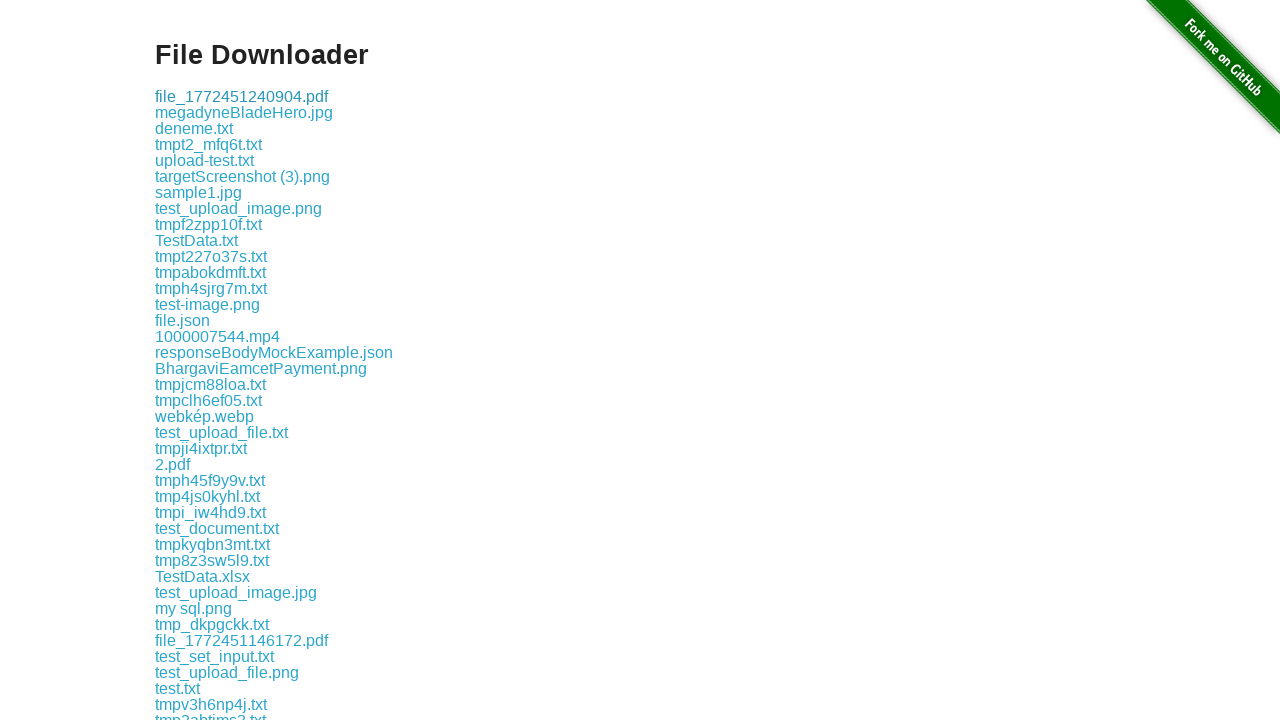

Retrieved downloaded file path
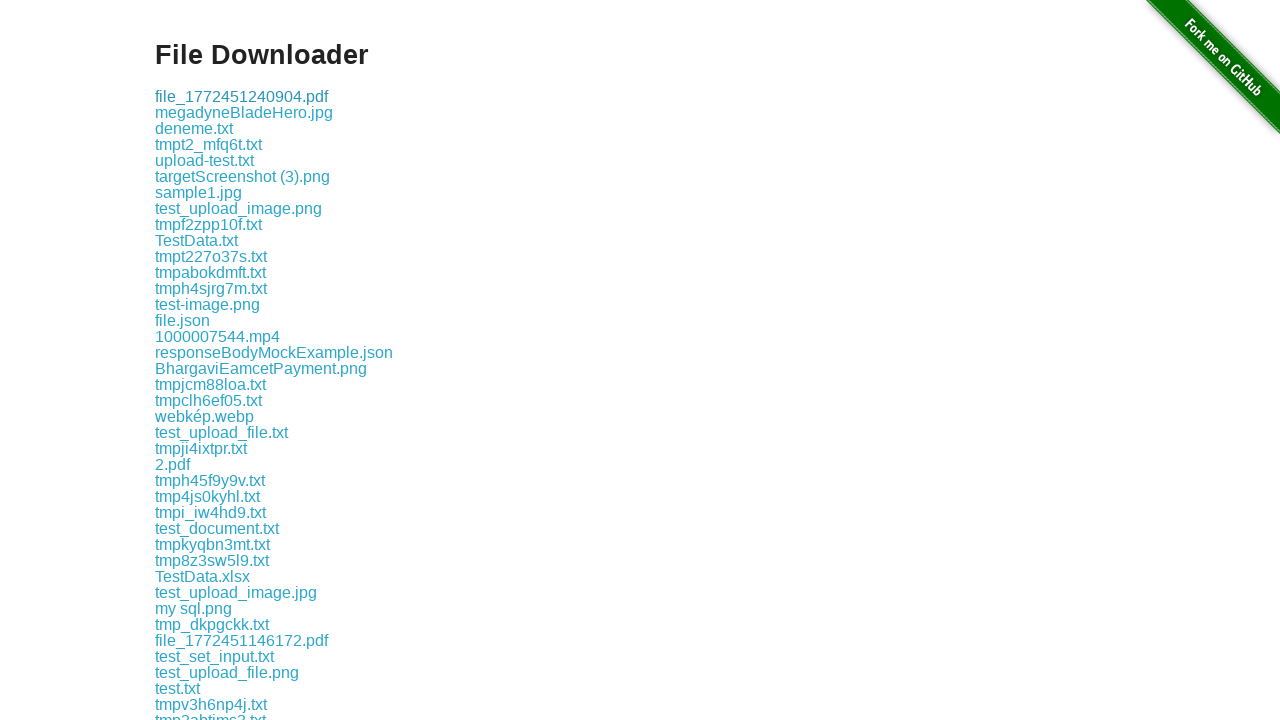

Verified downloaded file path is not None - download successful
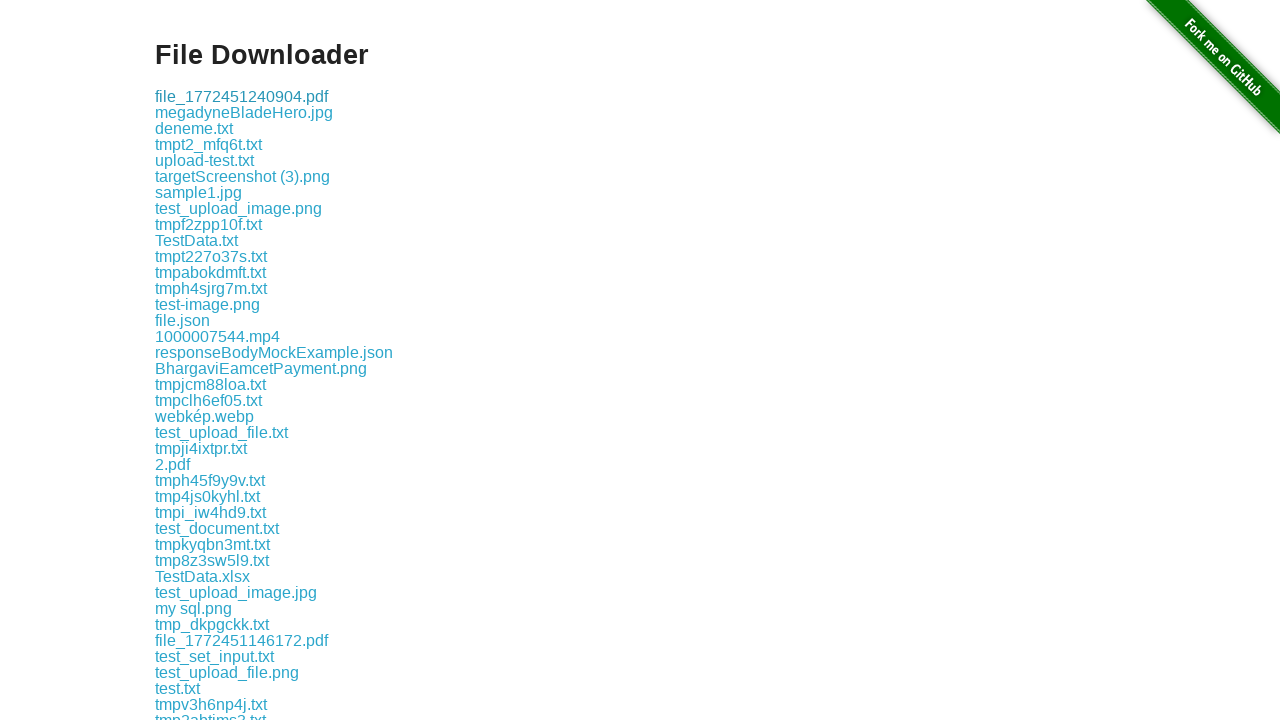

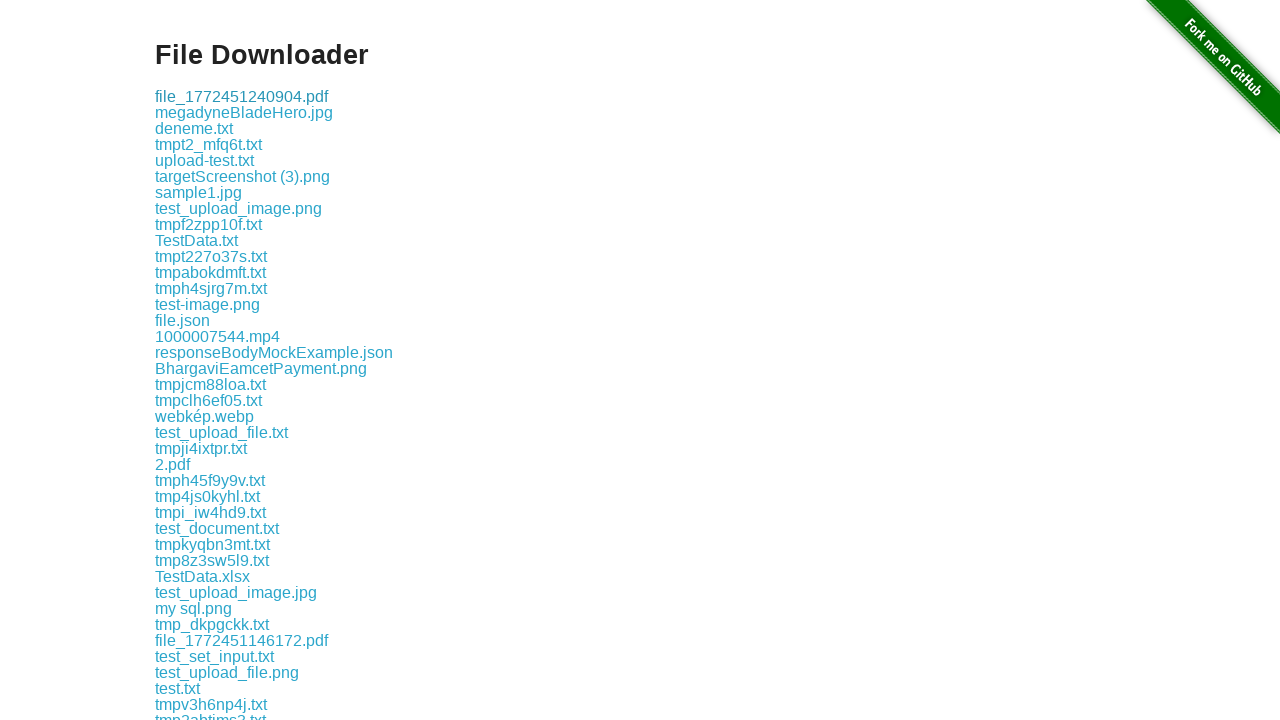